Navigates to the Rahul Shetty Academy Selenium Practice page and verifies it loads successfully.

Starting URL: https://rahulshettyacademy.com/seleniumPractise/#/

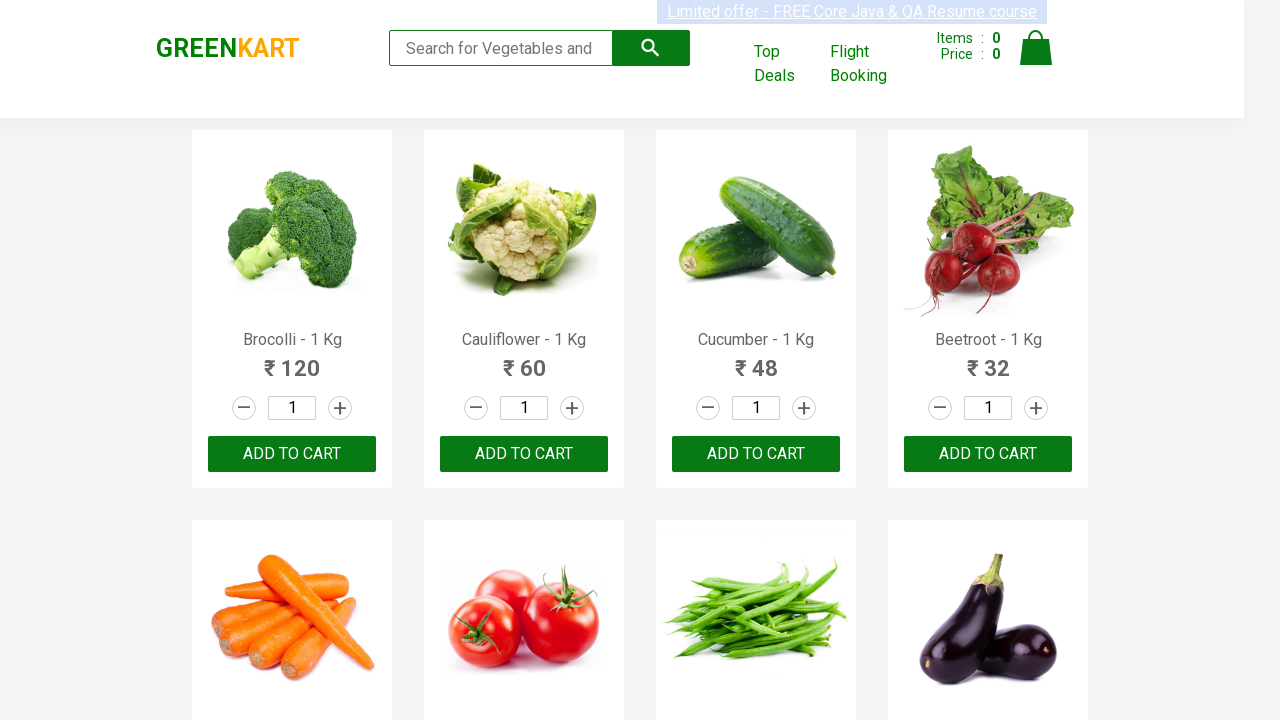

Waited for page DOM to load
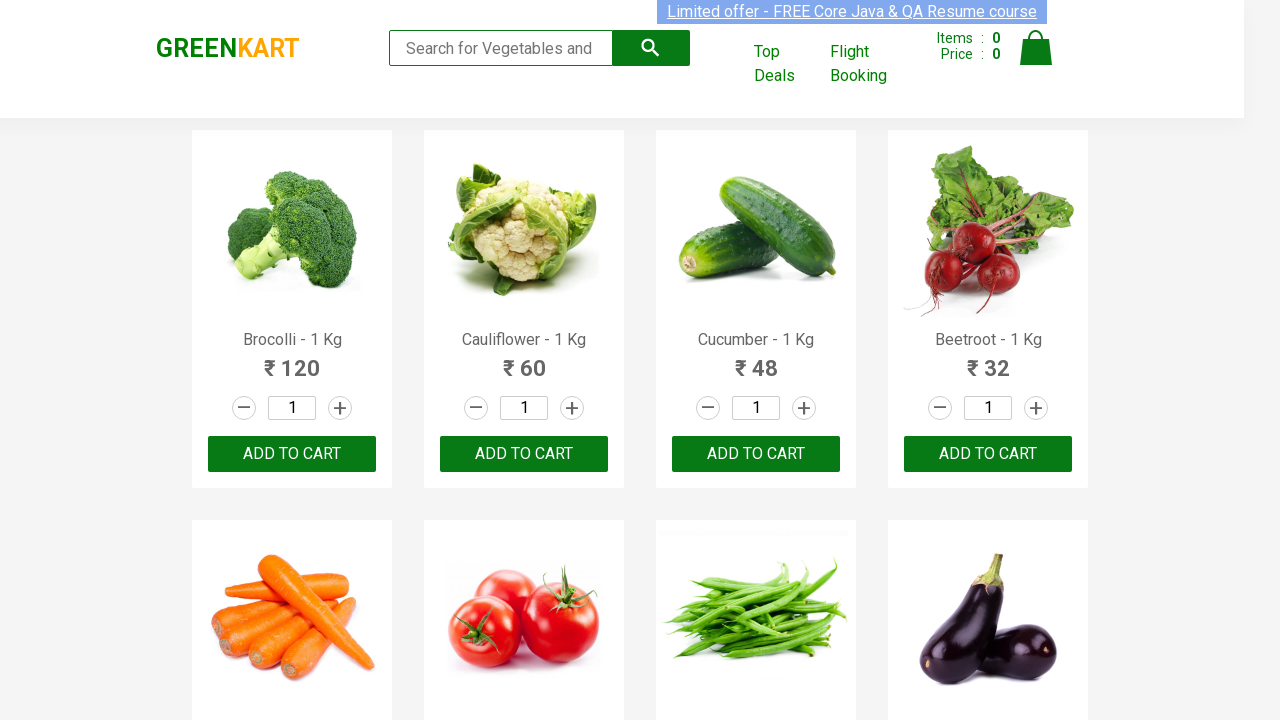

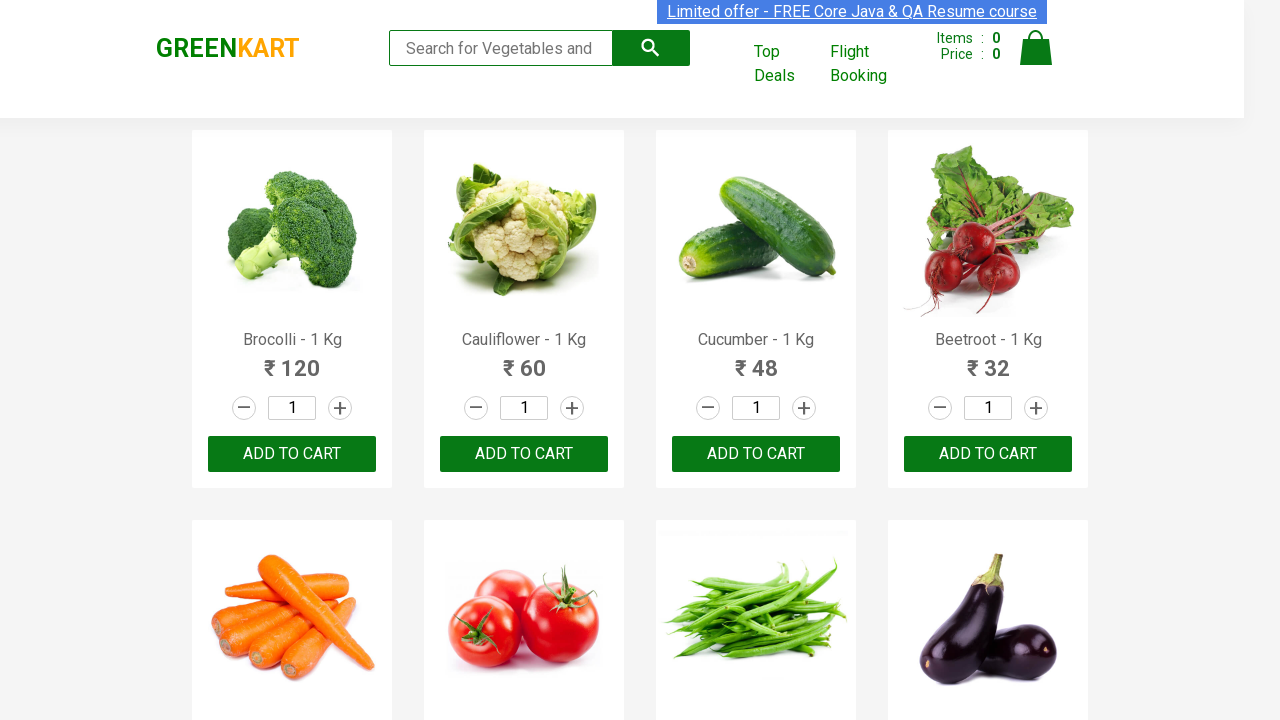